Tests XPath union selector functionality by locating either the "Courses" or "Store" link on the Naveen Automation Labs academy page and clicking on it

Starting URL: https://academy.naveenautomationlabs.com

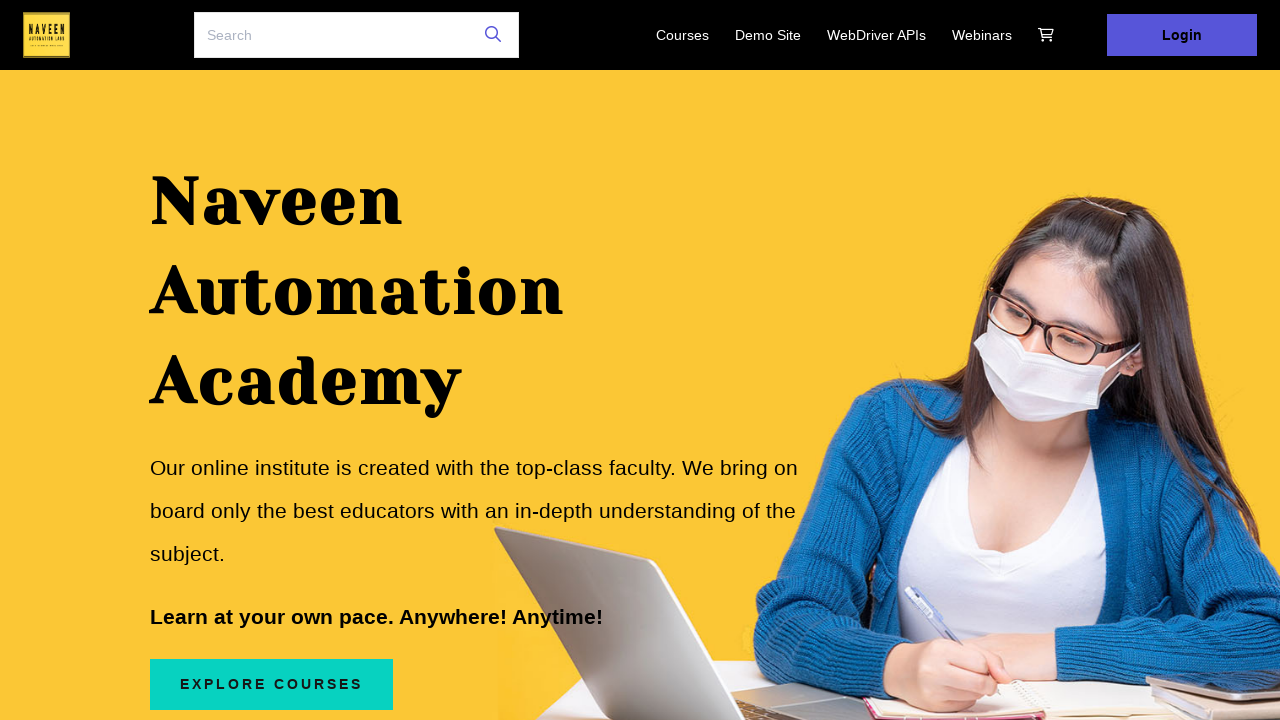

Navigated to Naveen Automation Labs academy page
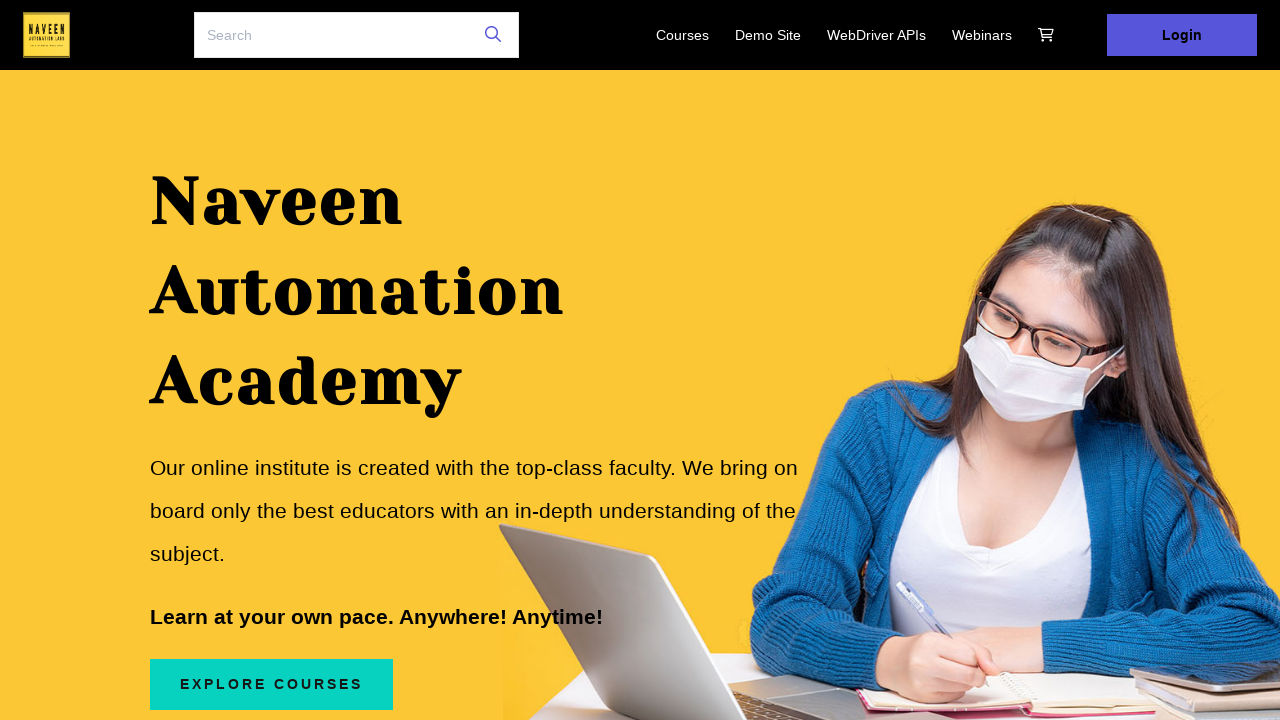

Located element using XPath union selector for 'Courses' or 'Store' link
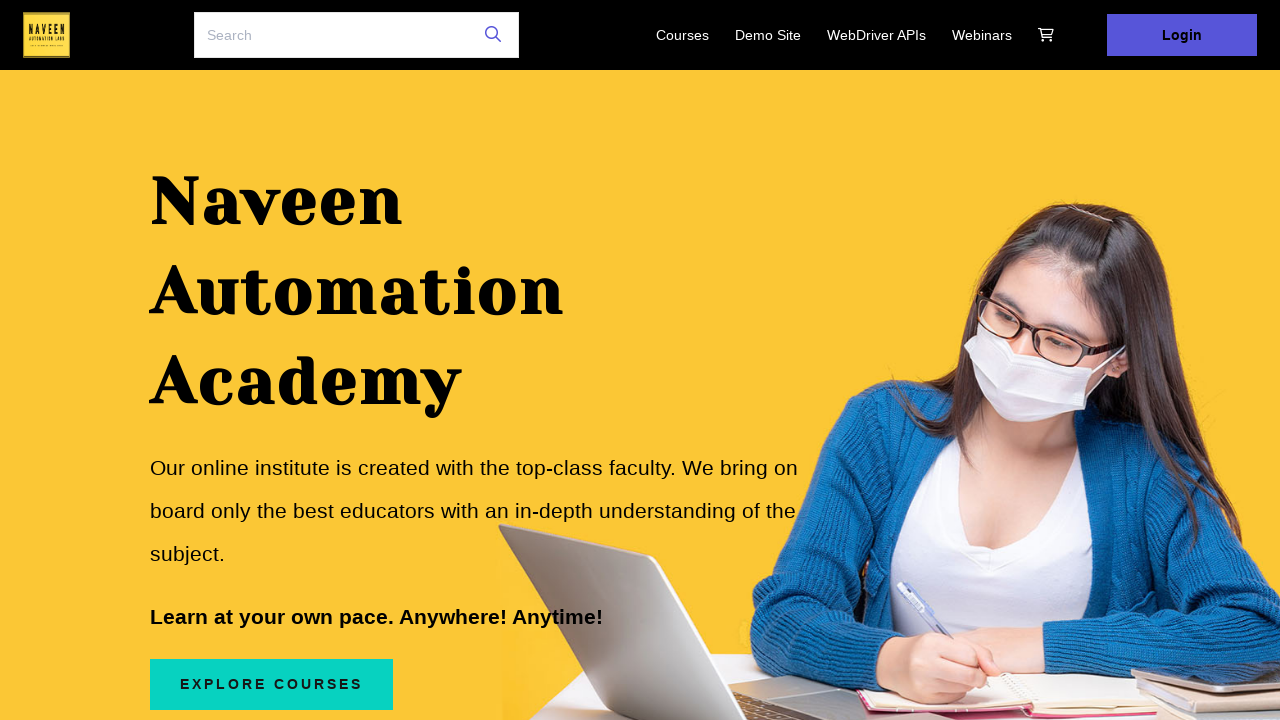

Clicked on the first matching link from XPath union selector at (682, 35) on xpath=//a[text()='Courses'] | //a[text()='Store'] >> nth=0
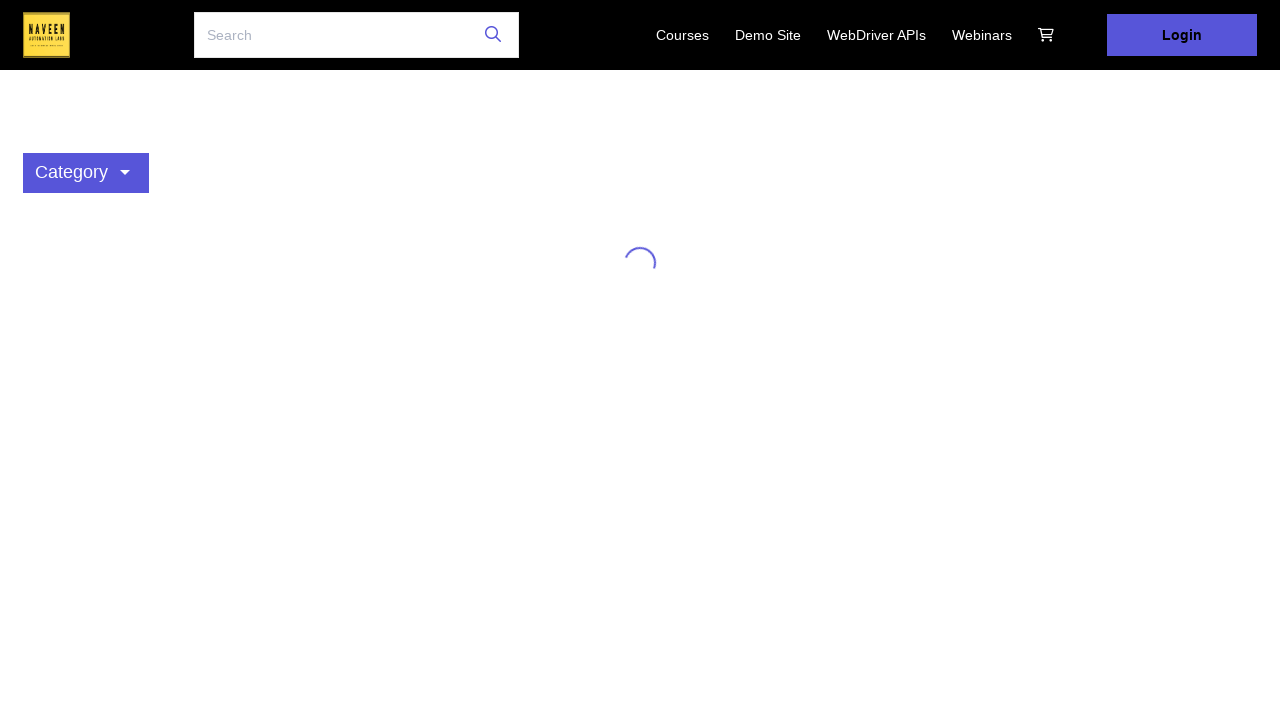

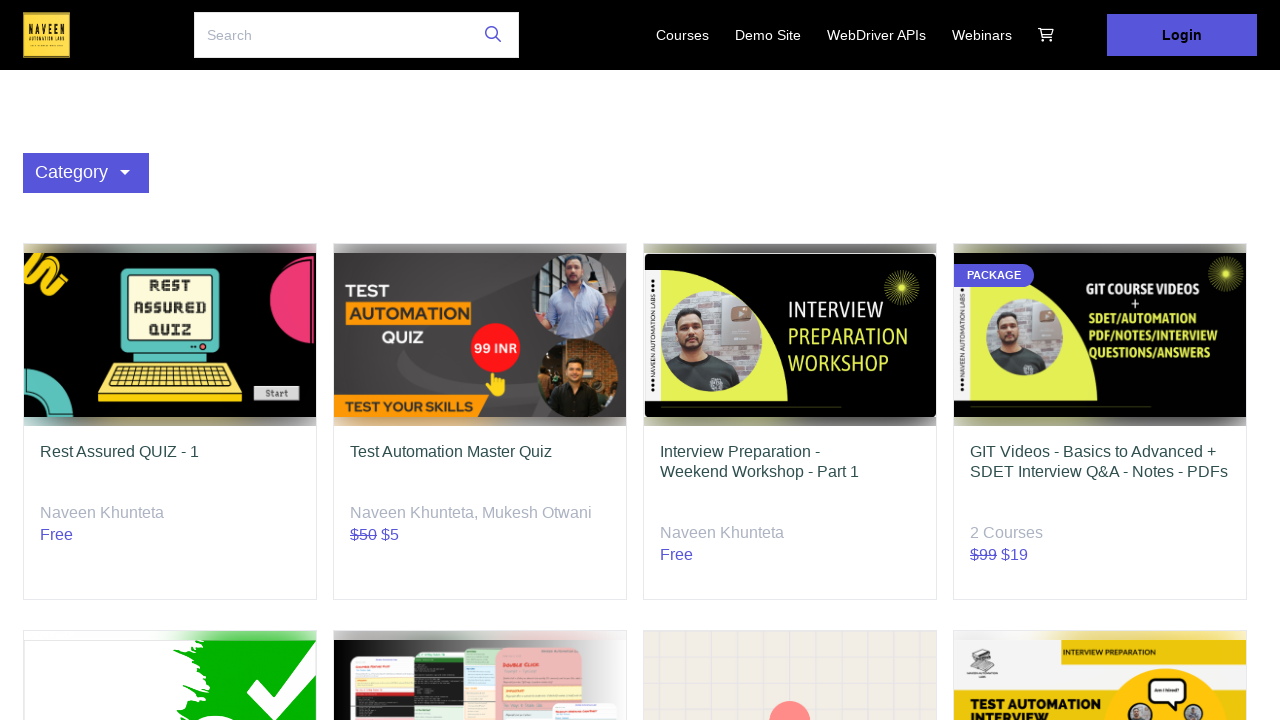